Tests navigation to the A/B Test page from the homepage and verifies the page title and header text are correct

Starting URL: https://the-internet.herokuapp.com/

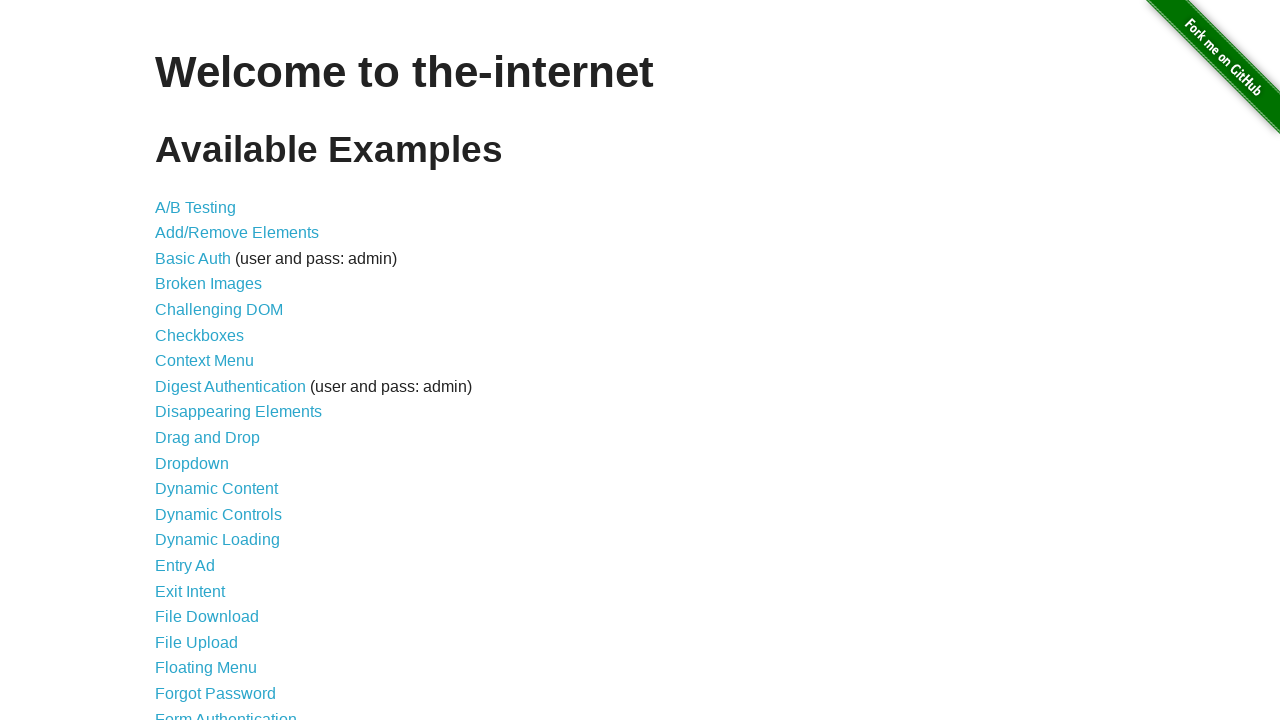

Clicked on the A/B Test link at (196, 207) on a[href$='abtest']
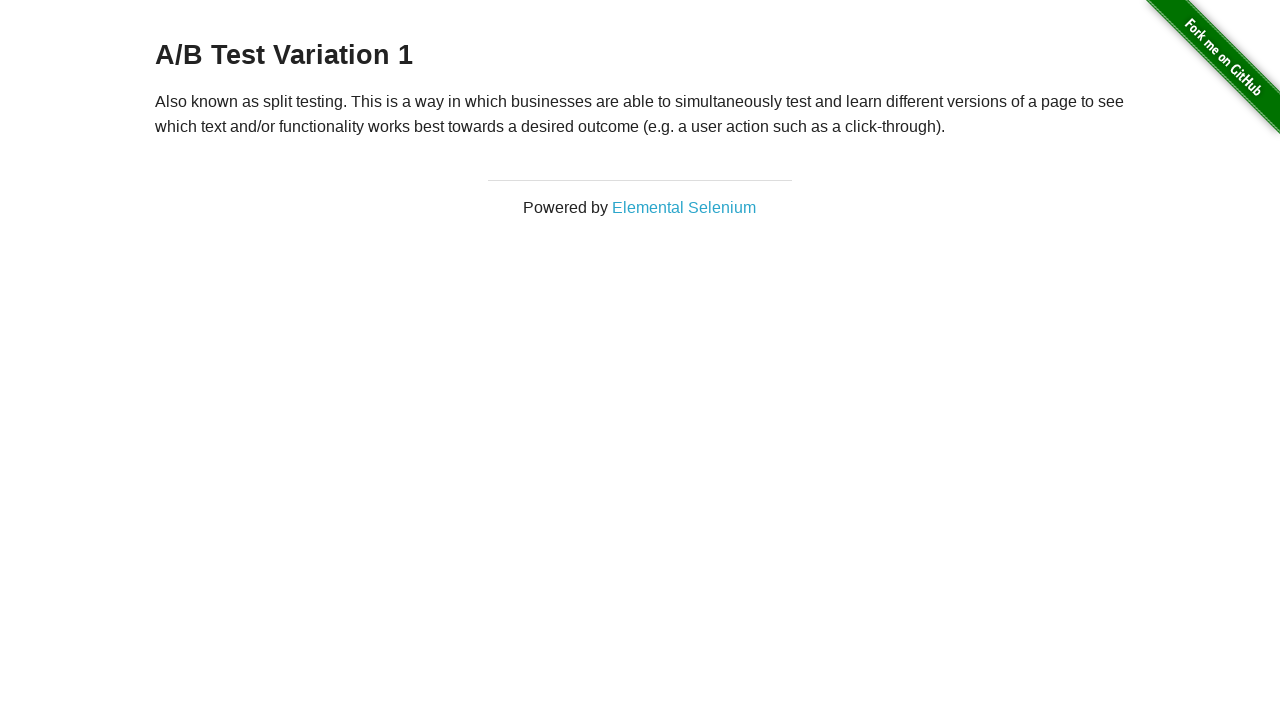

Waited for page header (h3) to load
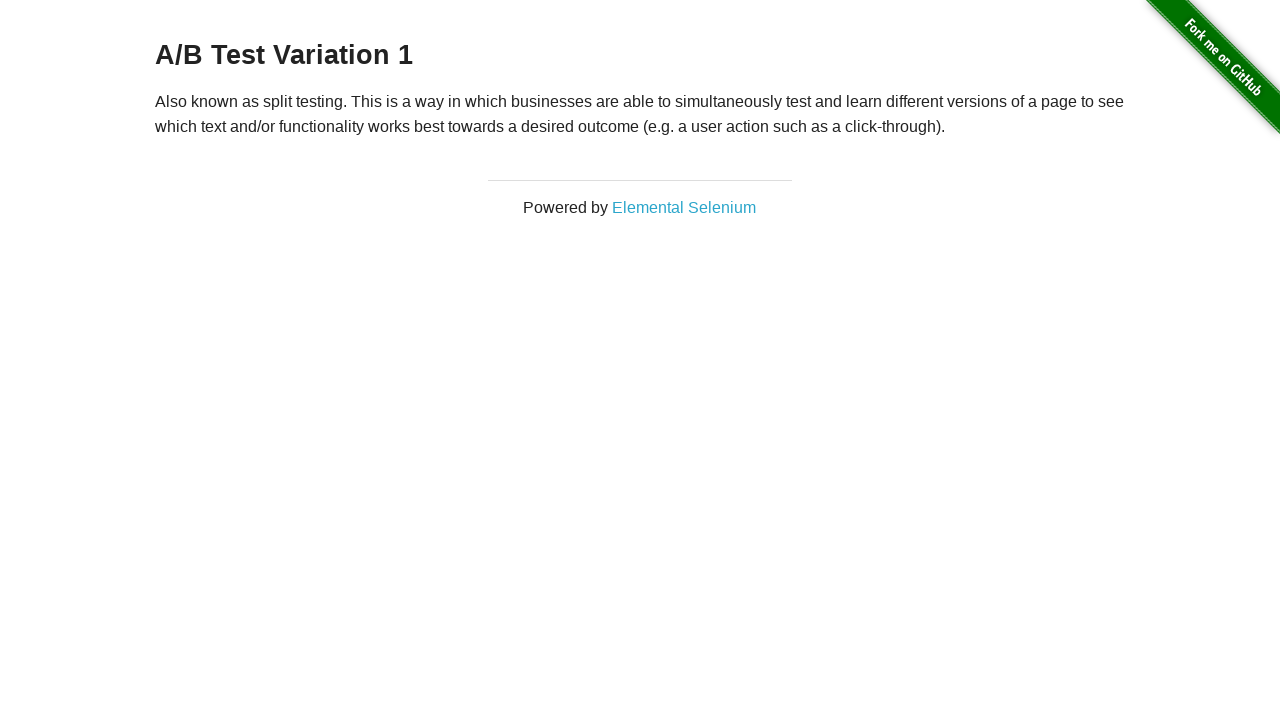

Retrieved page title
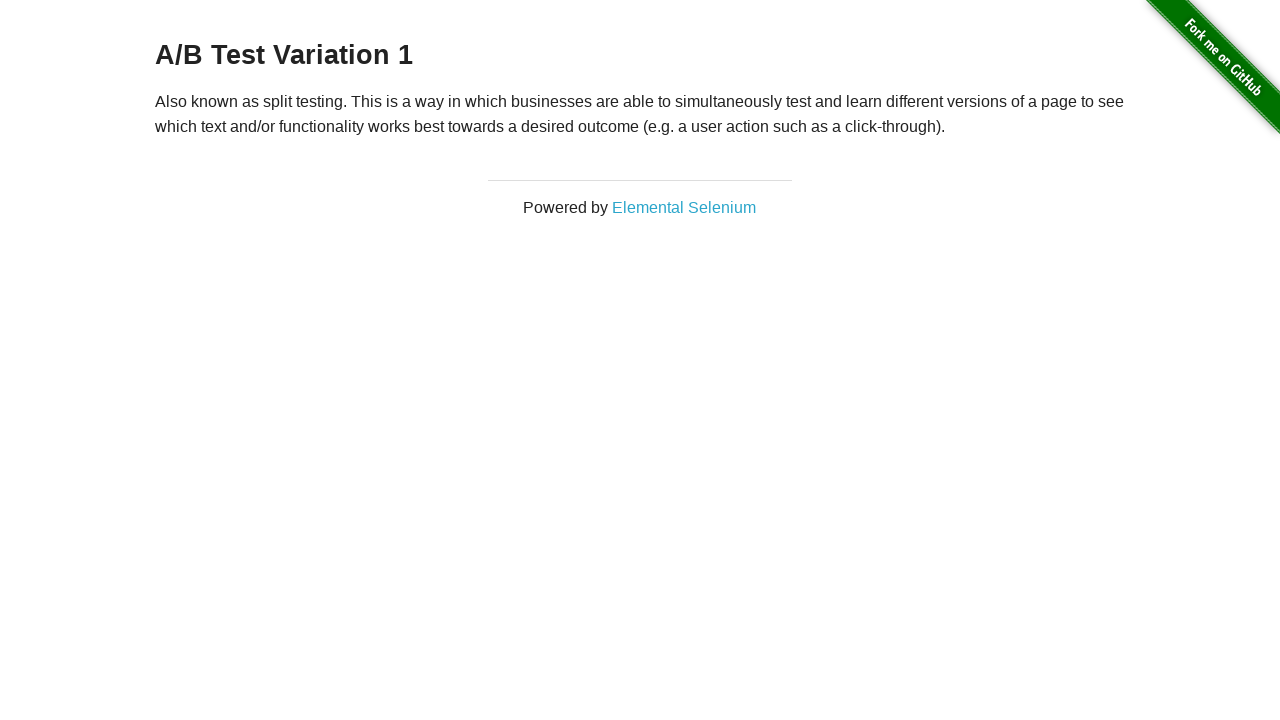

Verified page title is 'The Internet'
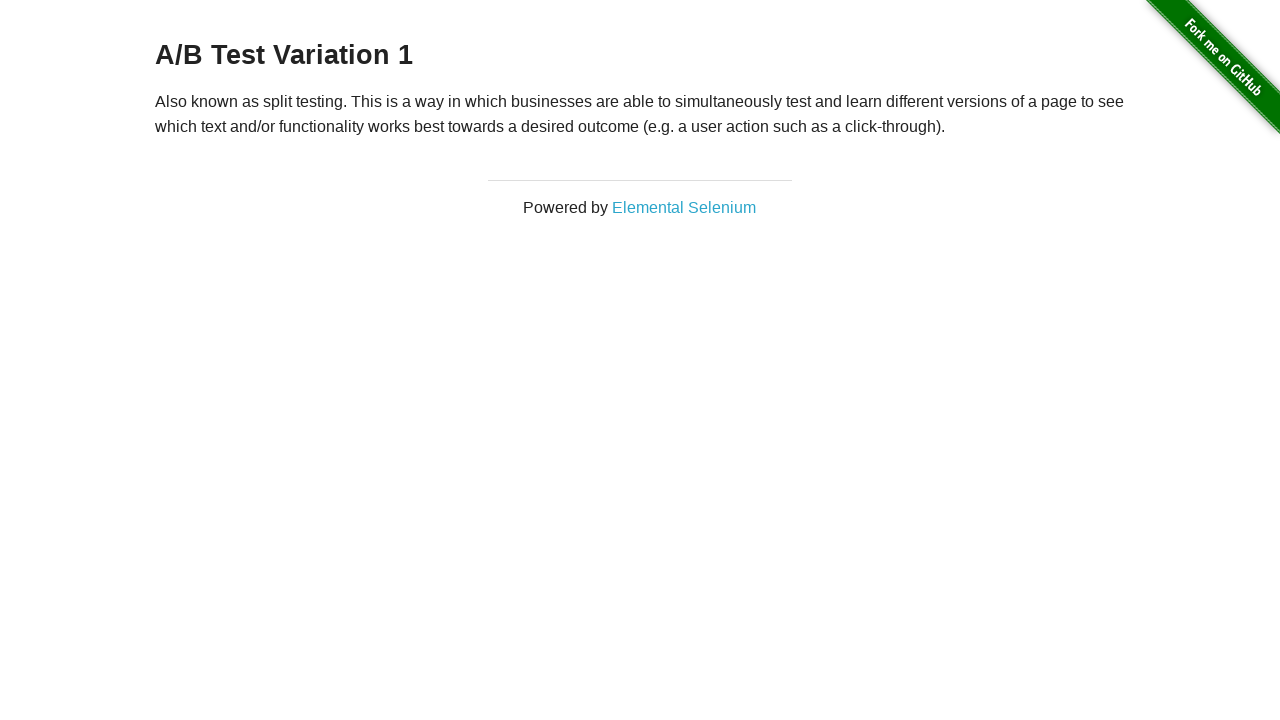

Retrieved page header text content
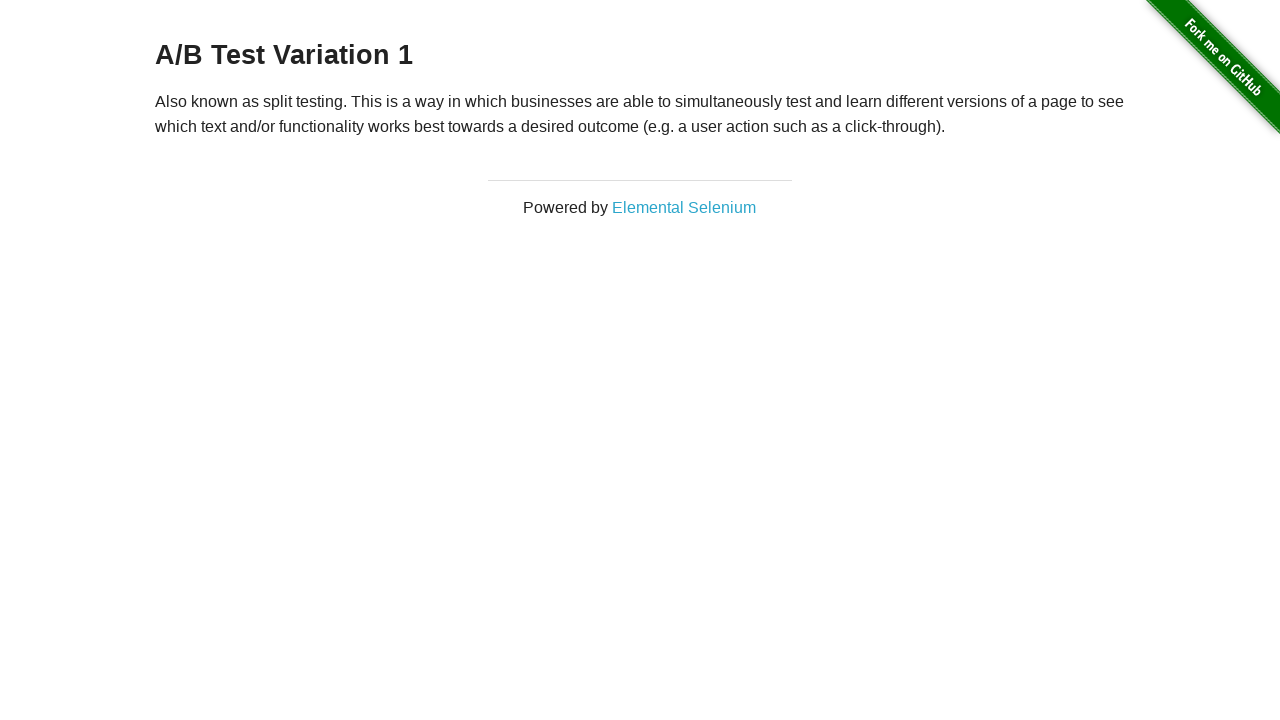

Verified page header contains 'A/B Test'
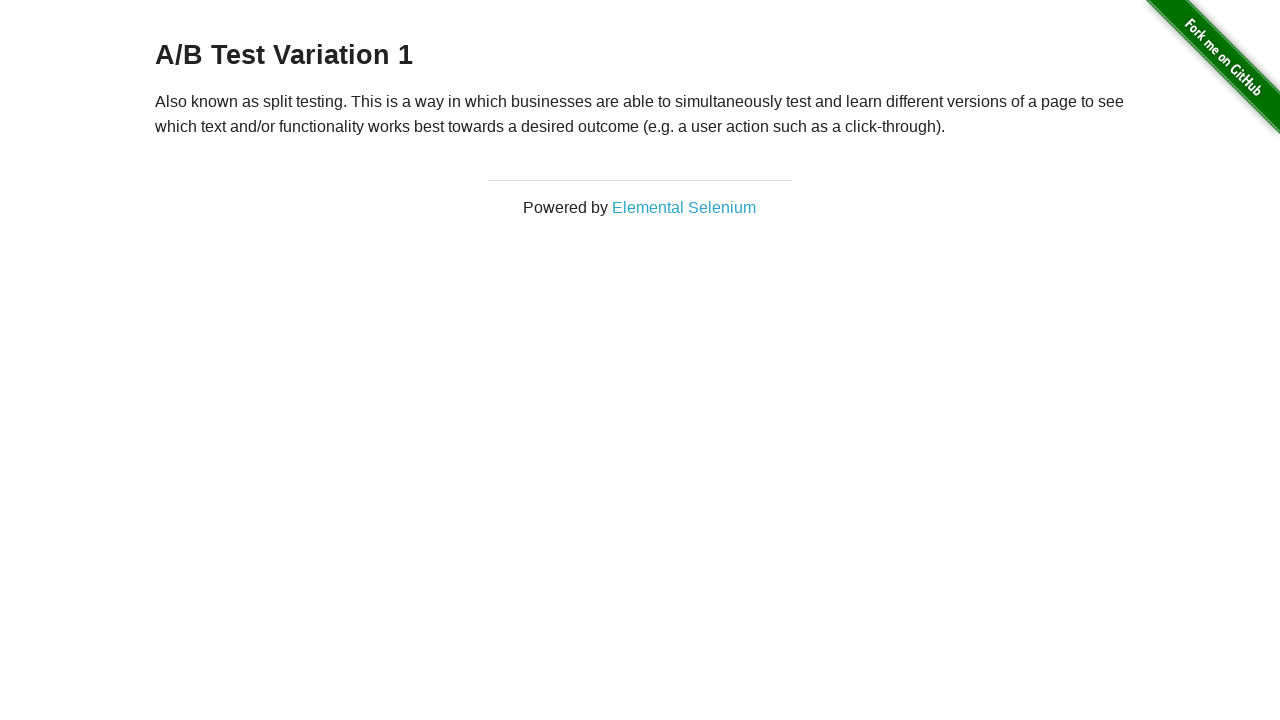

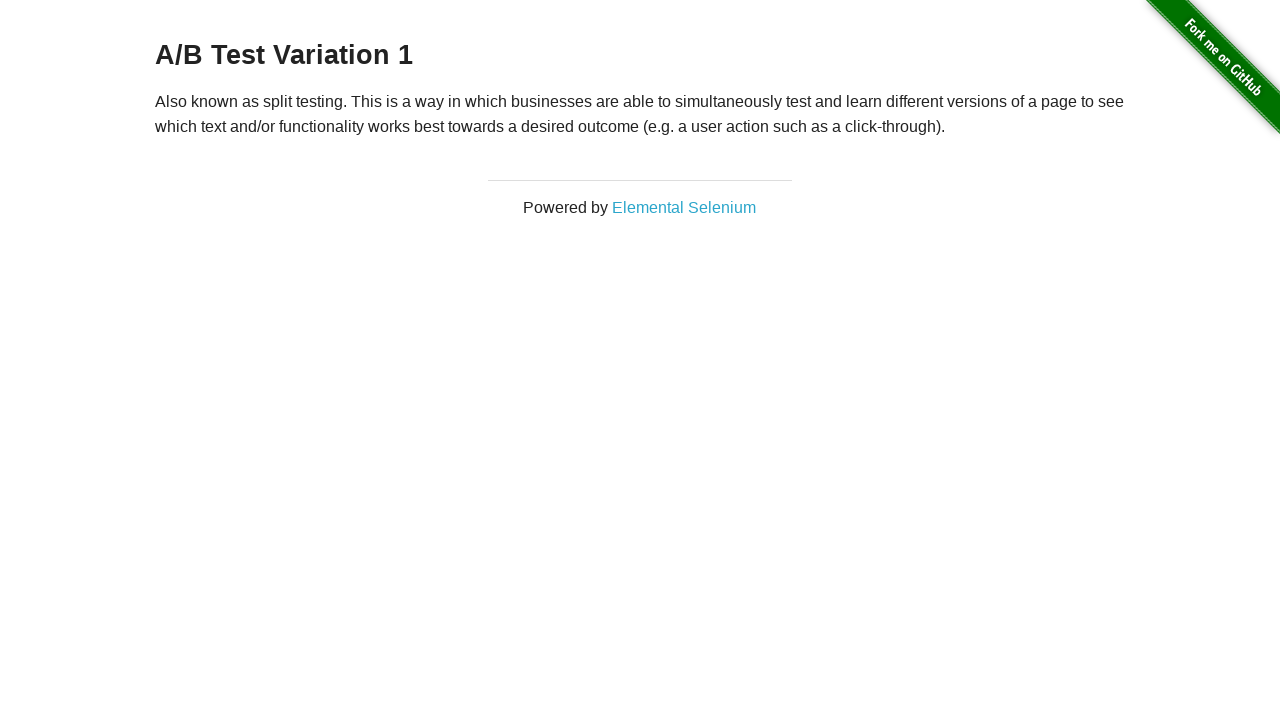